Tests the age form by entering a name and age, submitting, and verifying the response message

Starting URL: https://kristinek.github.io/site/examples/age.html

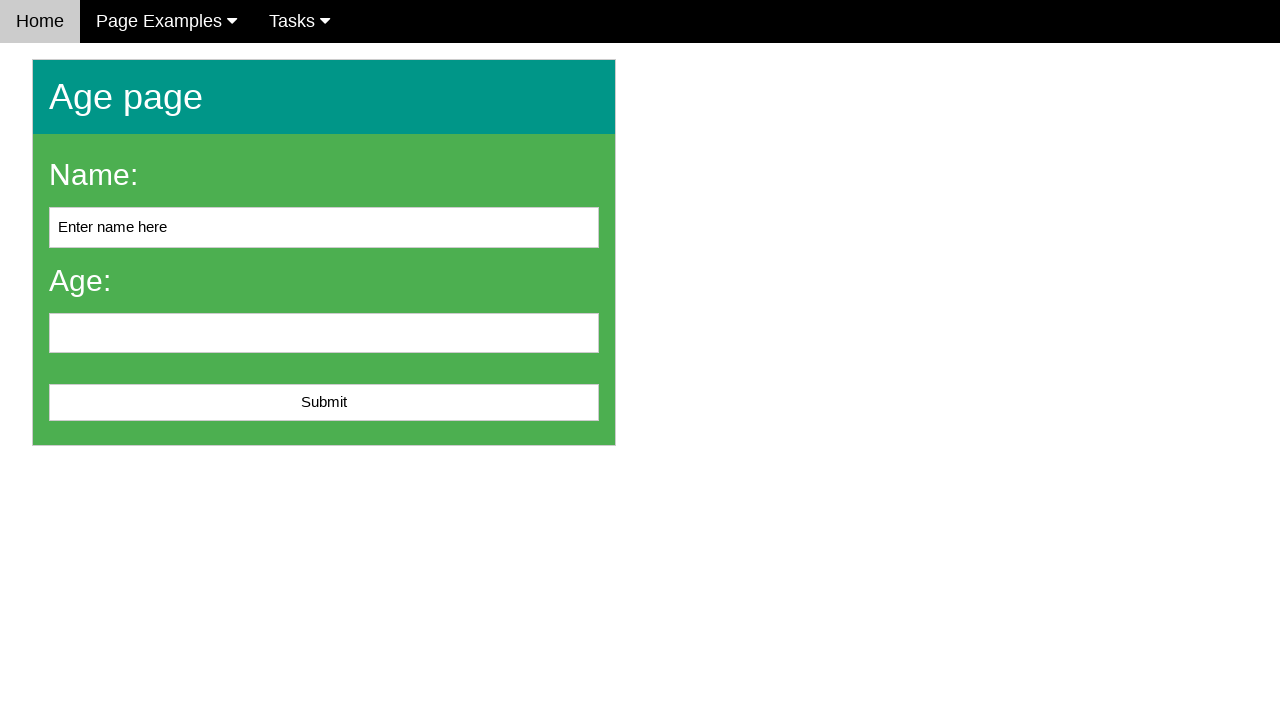

Cleared the name input field on #name
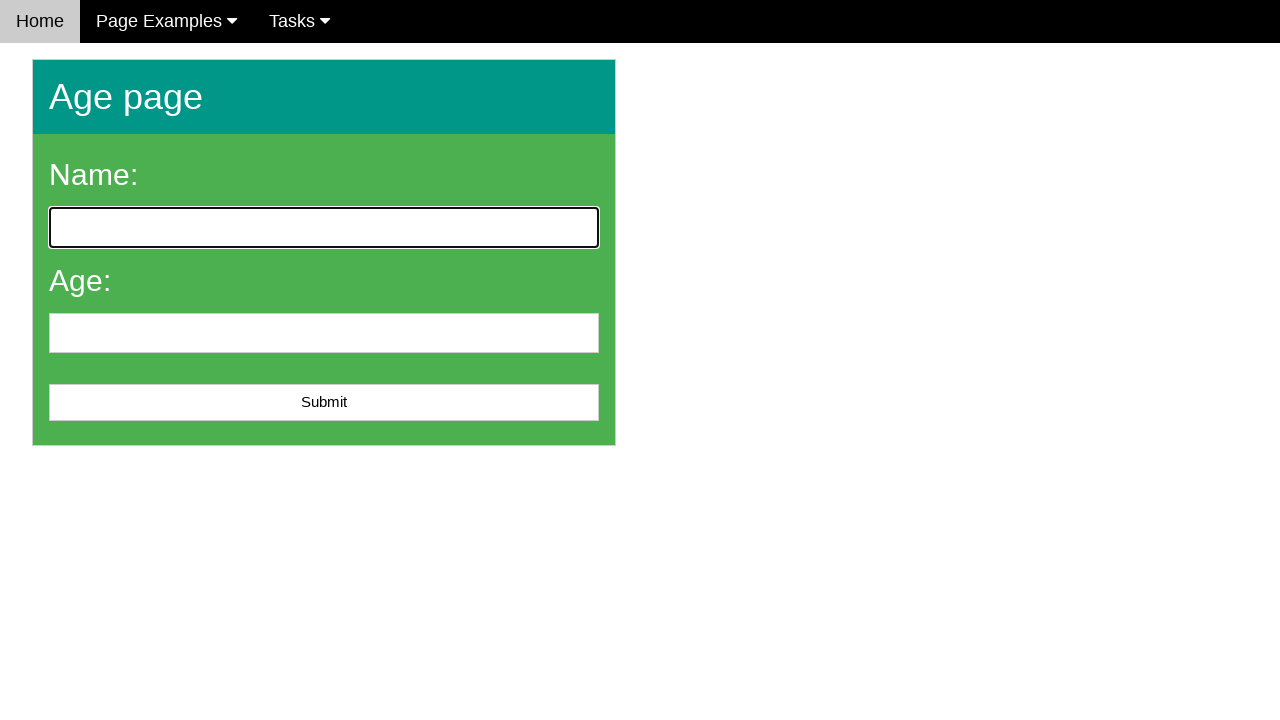

Filled name field with 'John Smith' on #name
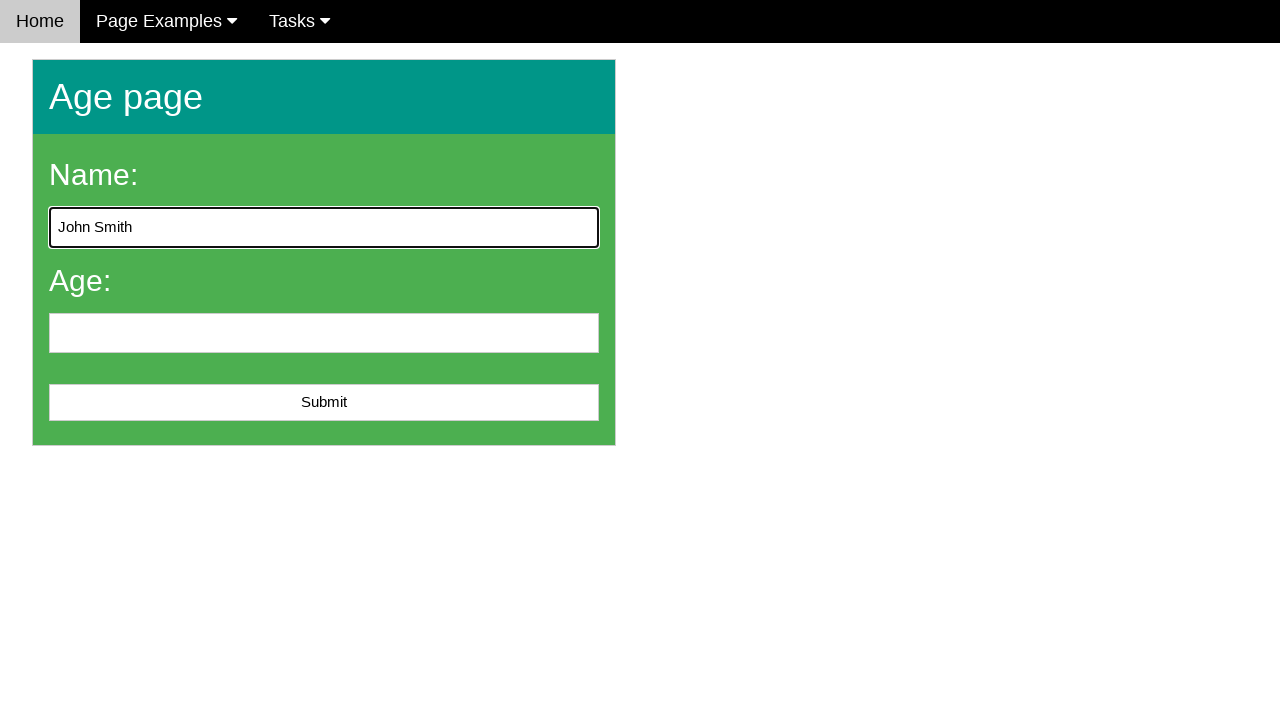

Filled age field with '25' on #age
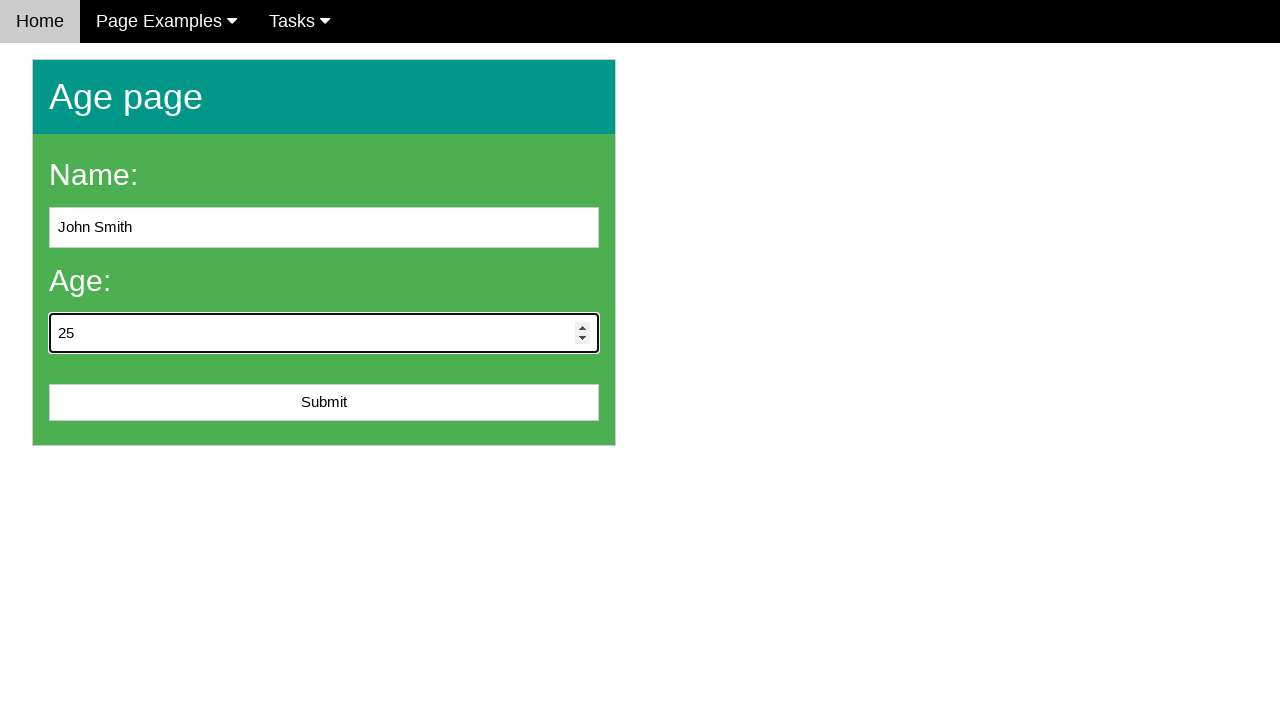

Clicked the Submit button at (324, 403) on button:has-text('Submit')
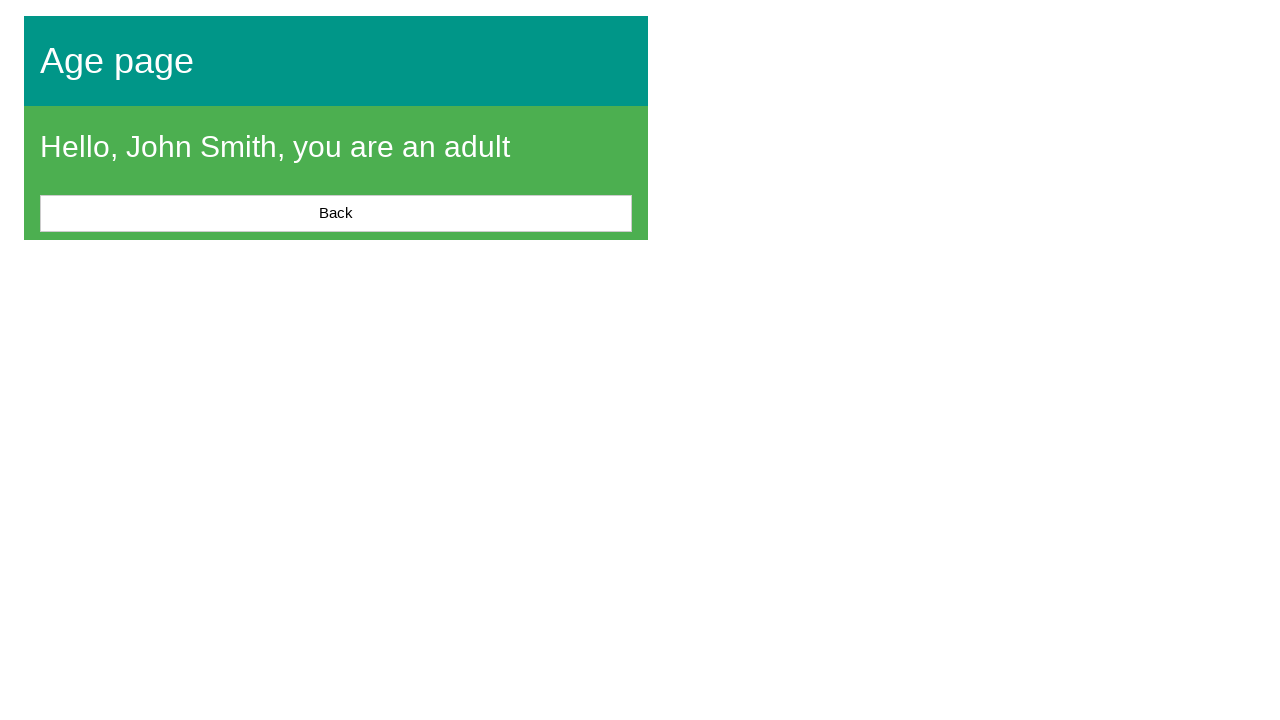

Located the message element
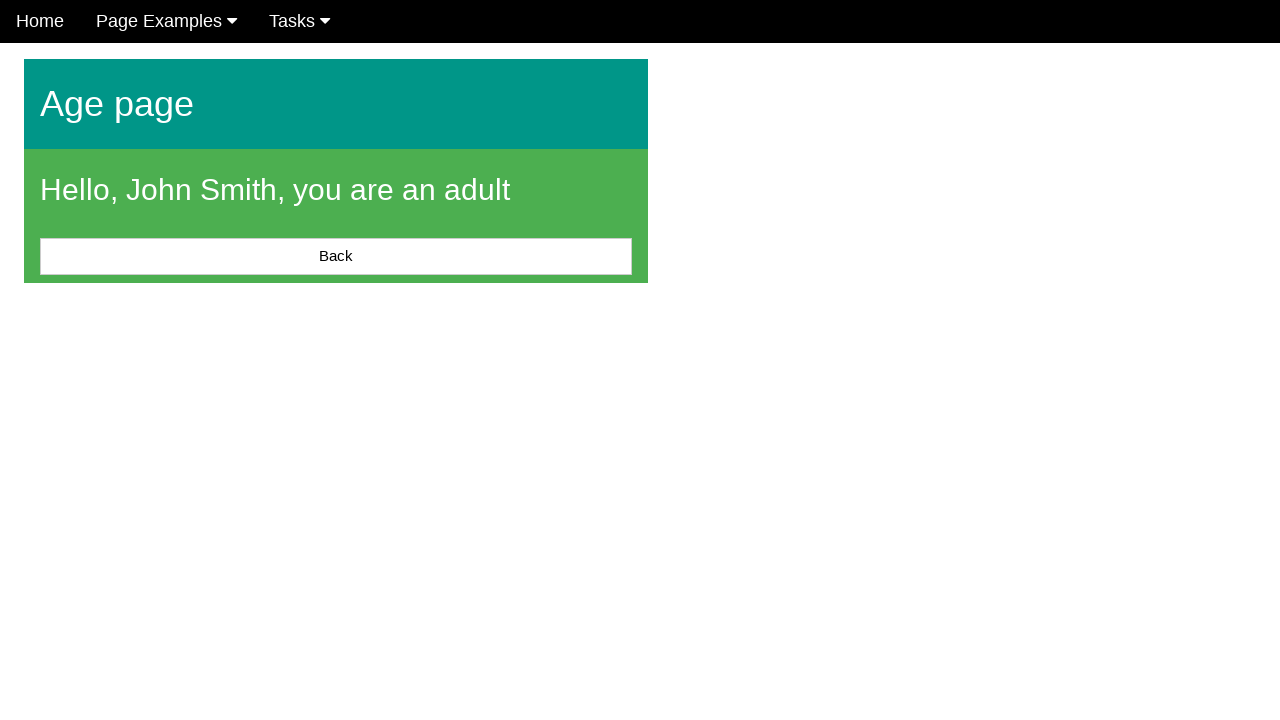

Waited for the response message to appear
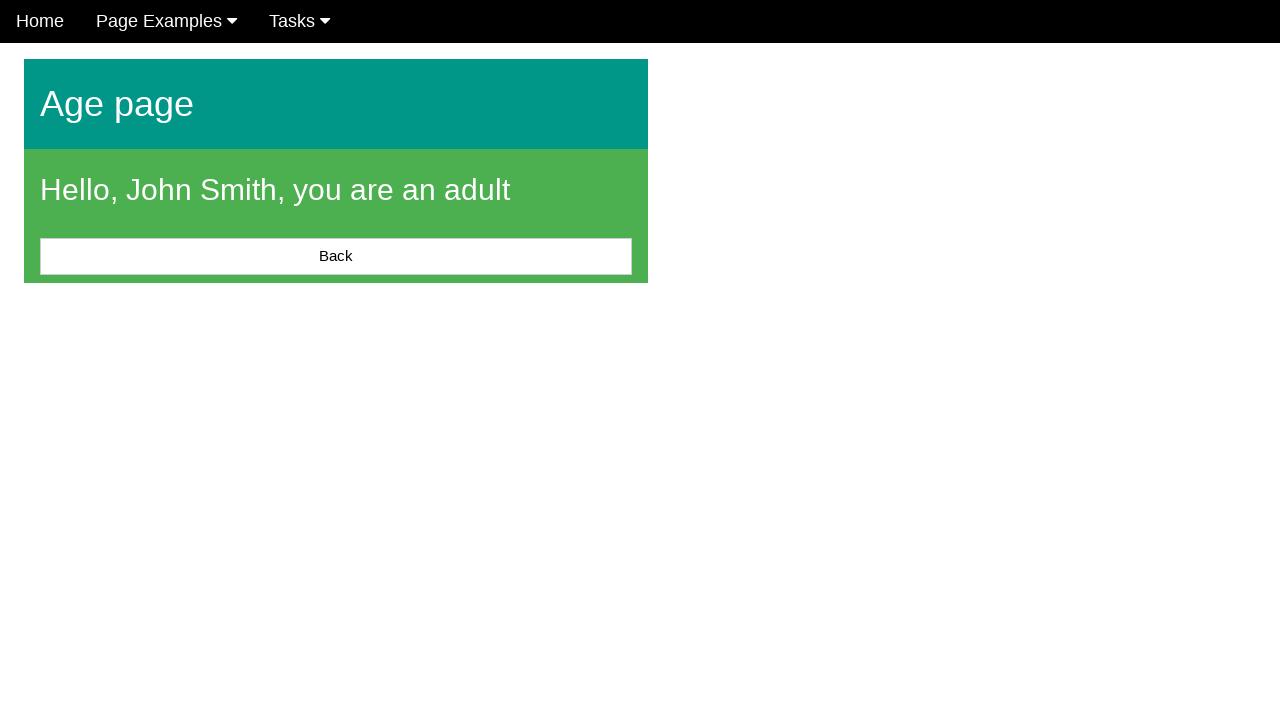

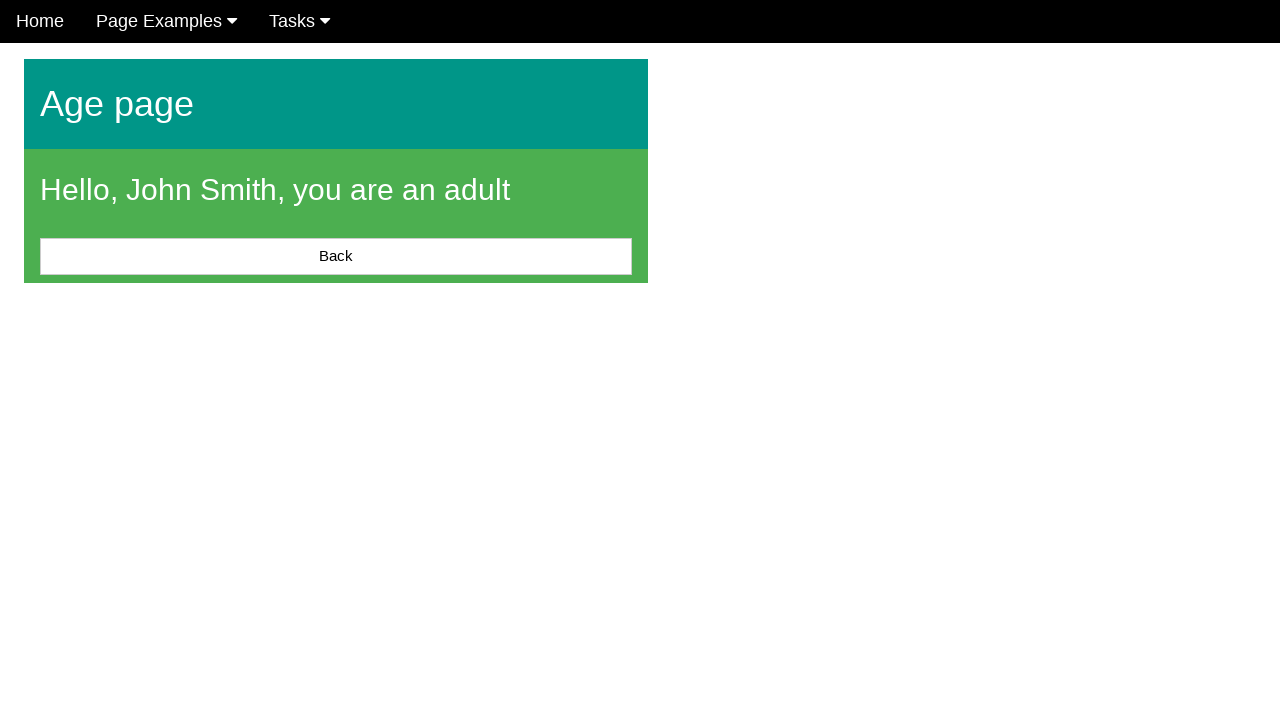